Counts the number of checkbox elements on the automation practice page

Starting URL: https://rahulshettyacademy.com/AutomationPractice/

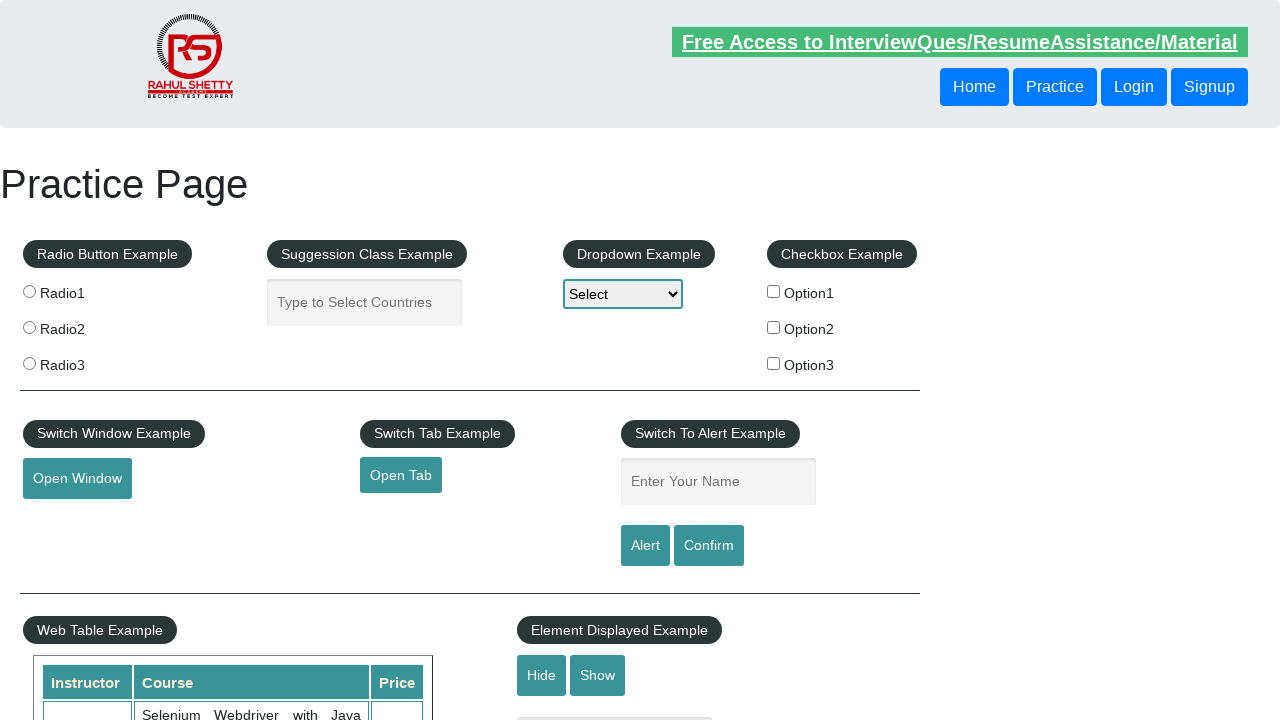

Waited for checkbox elements to load on automation practice page
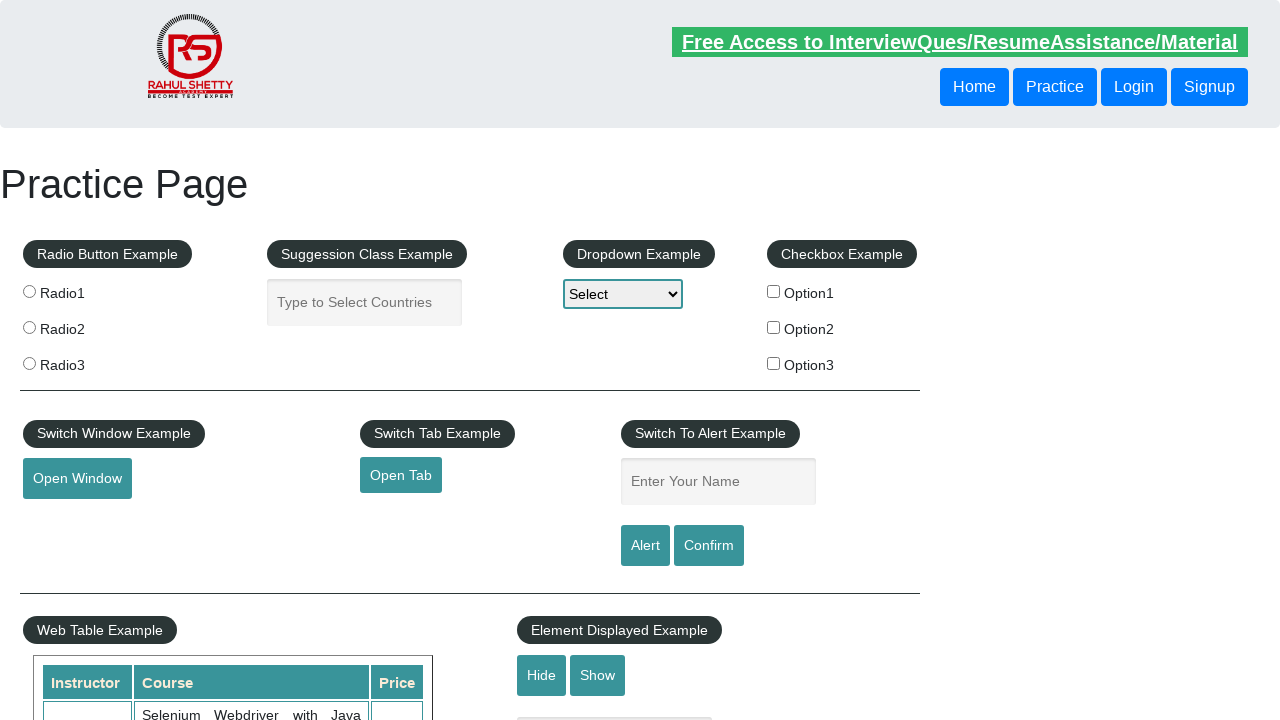

Located all checkbox elements on the page
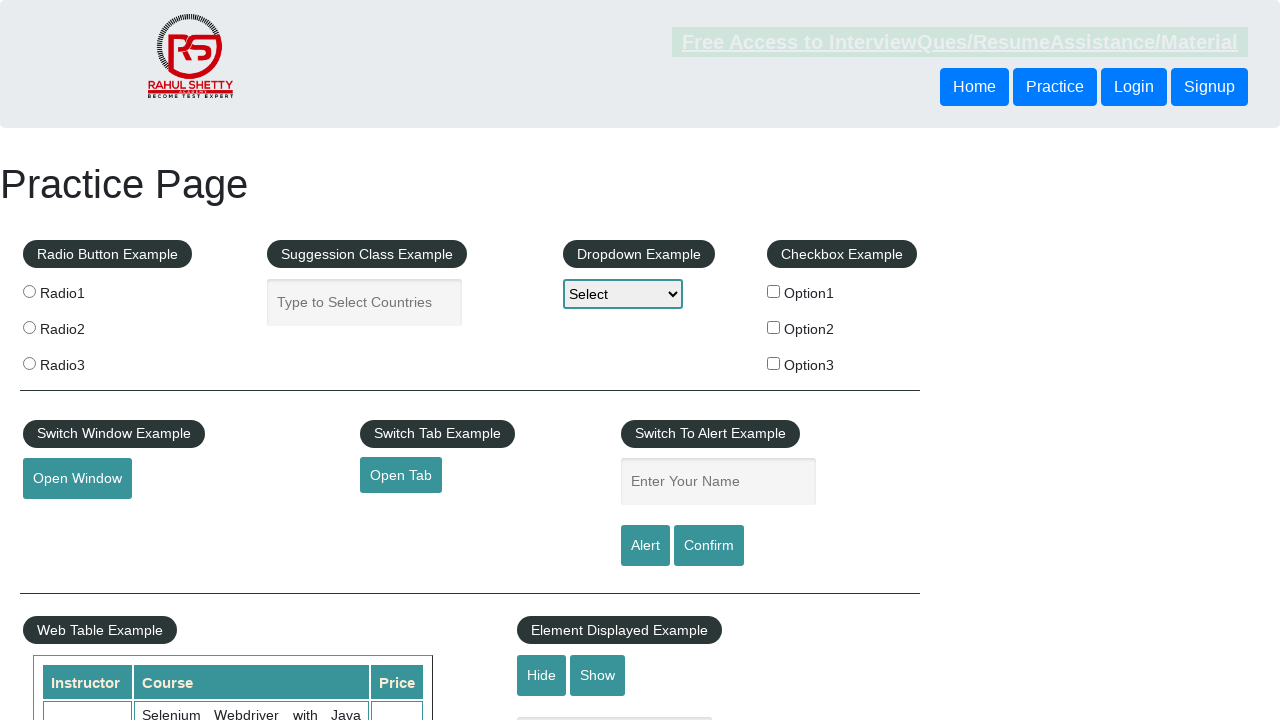

Counted total checkboxes: 3
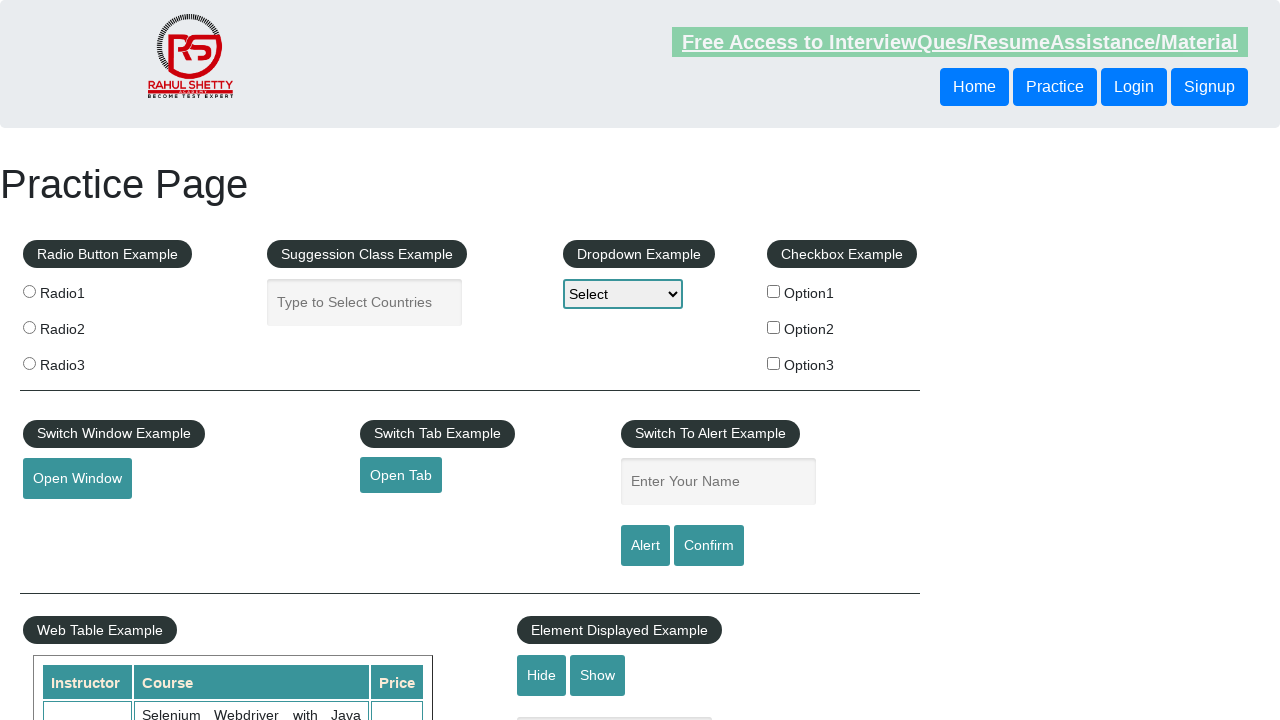

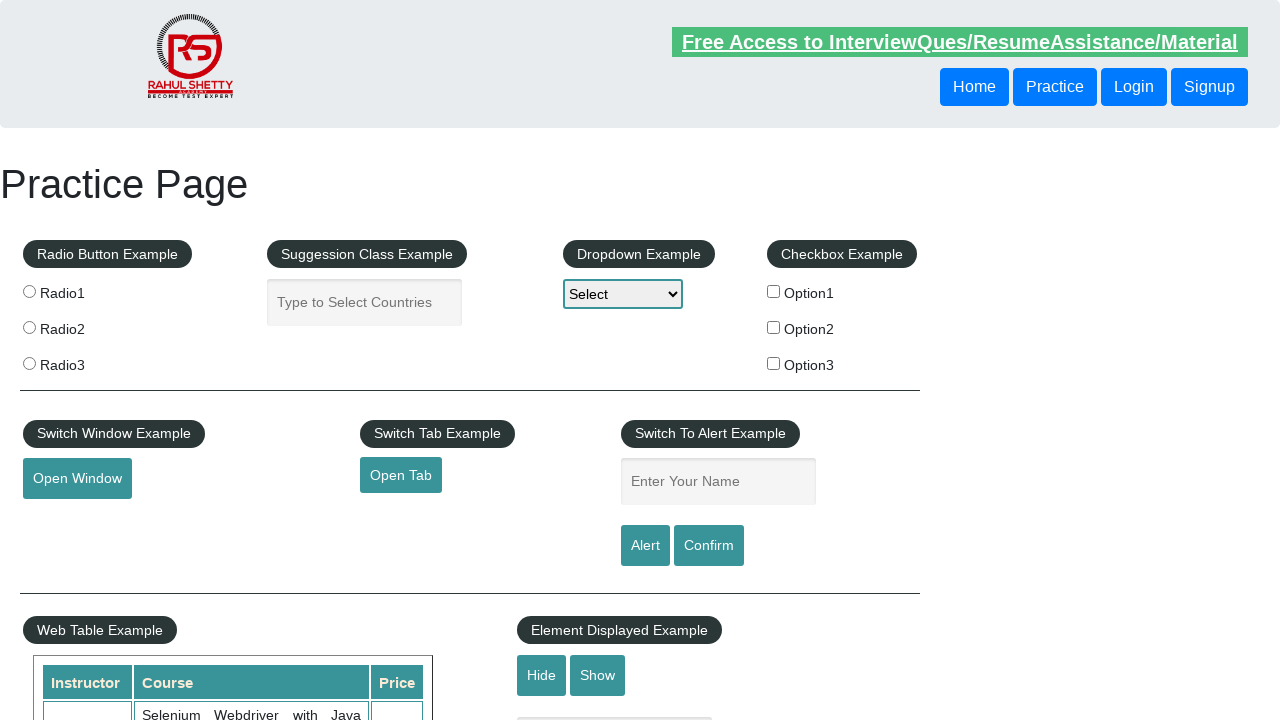